Tests iframe interaction on W3Schools Try It editor by clicking a button inside an iframe and then switching back to the main page to change the theme

Starting URL: https://www.w3schools.com/js/tryit.asp?filename=tryjs_myfirst

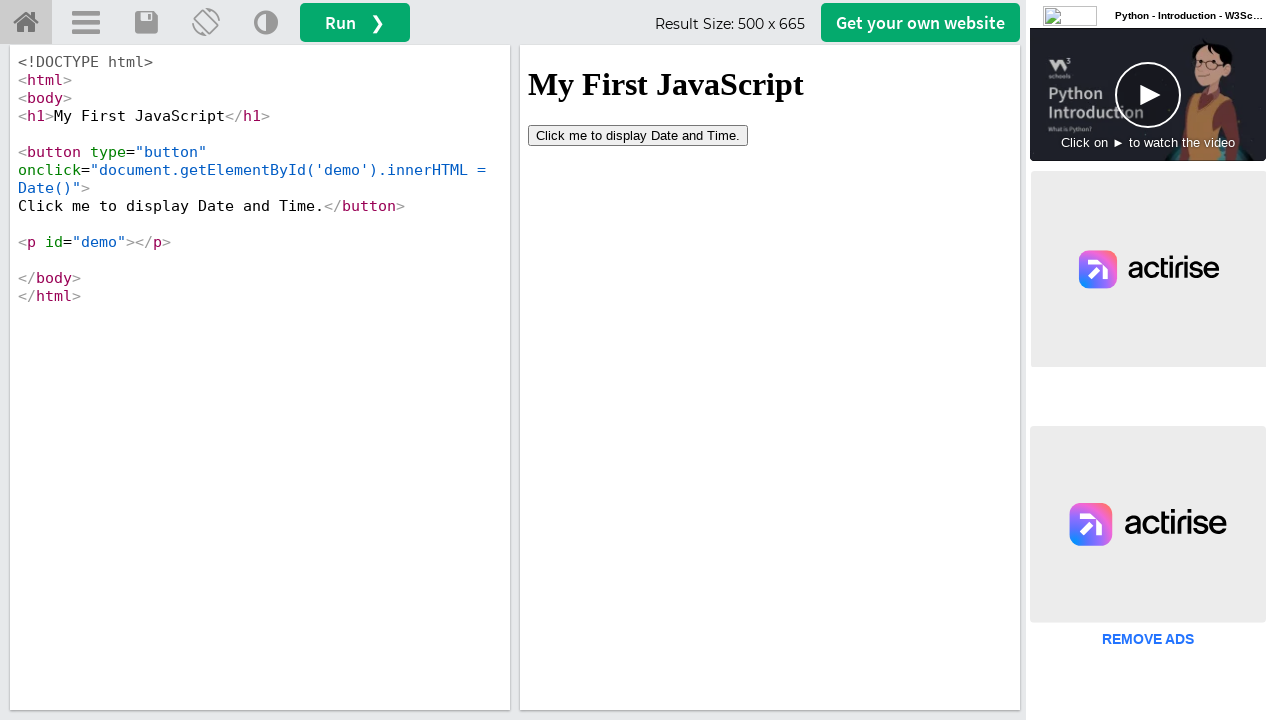

Waited 3 seconds for iframe to load
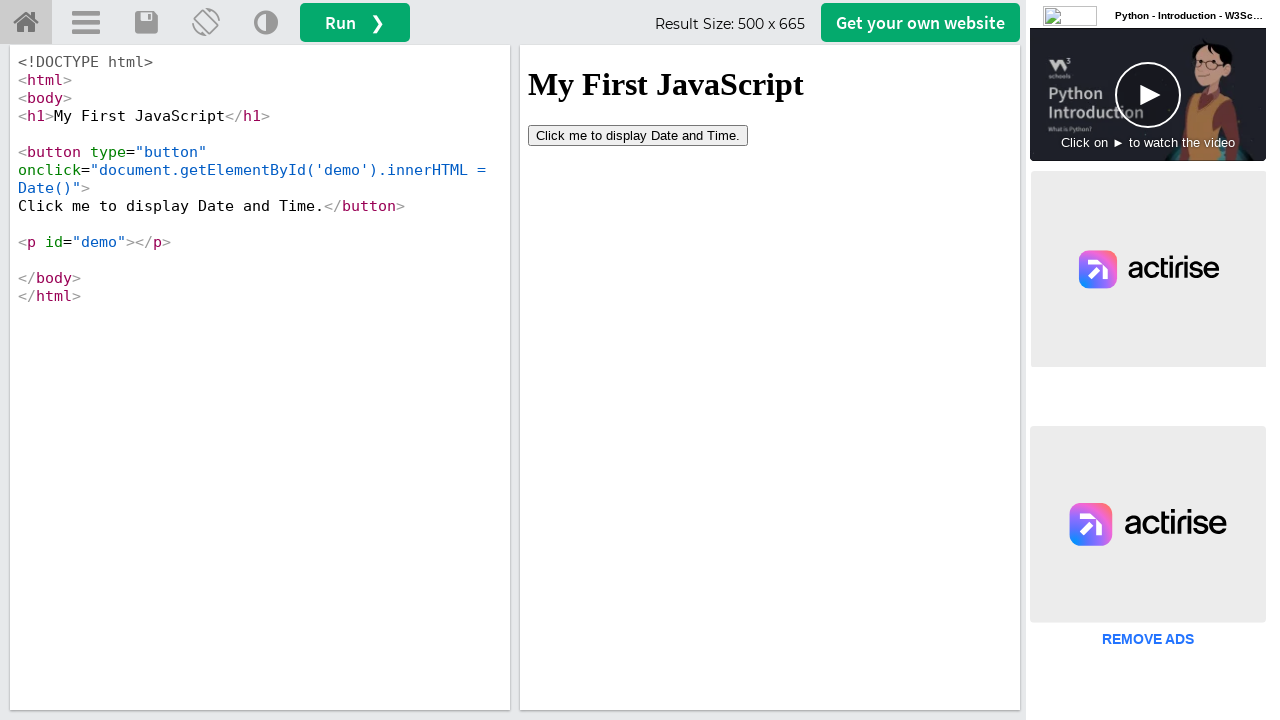

Located iframeResult frame
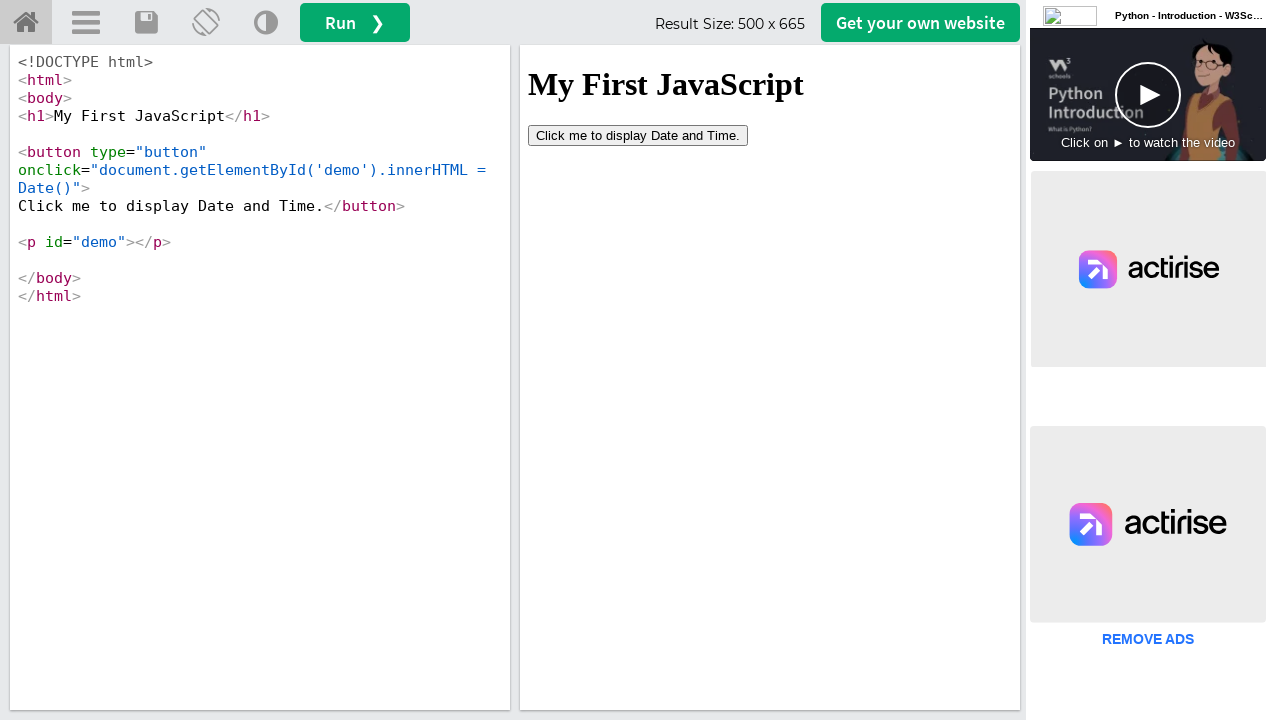

Clicked 'Click me' button inside iframe at (638, 135) on xpath=//button[contains(text(),'Click me')]
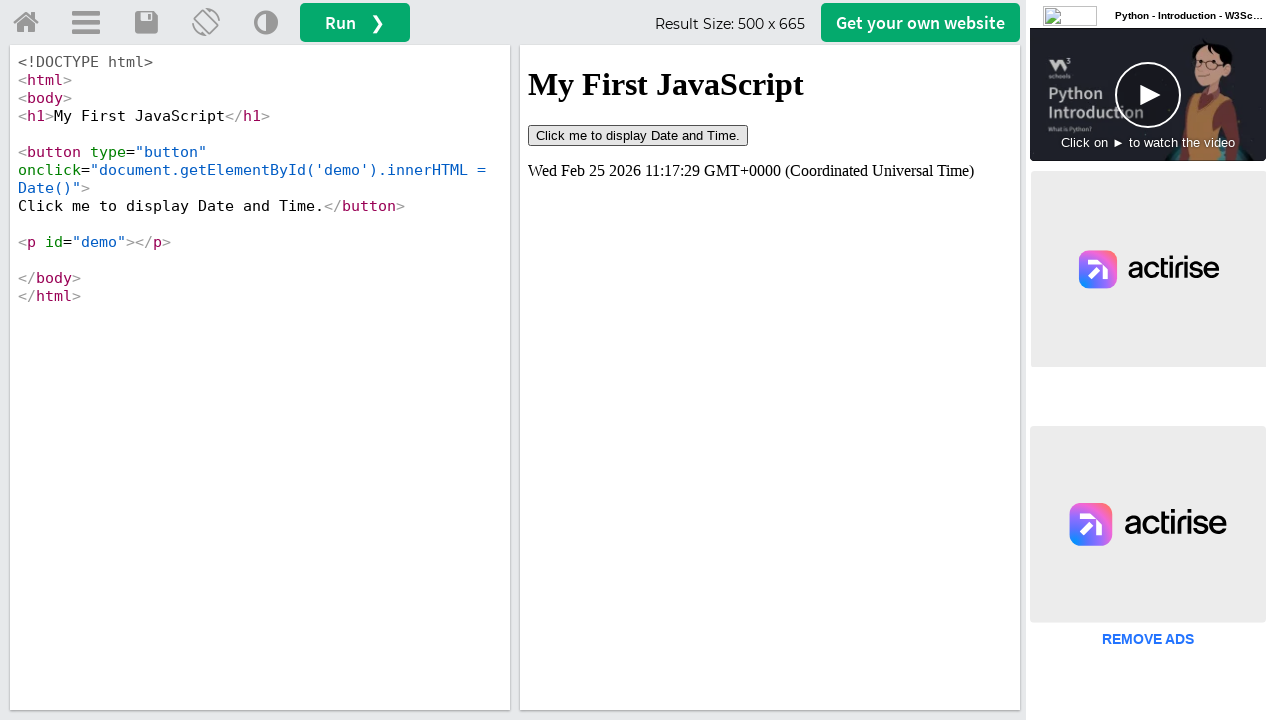

Clicked 'Change Theme' button on main page at (266, 23) on (//a[@title='Change Theme'])[1]
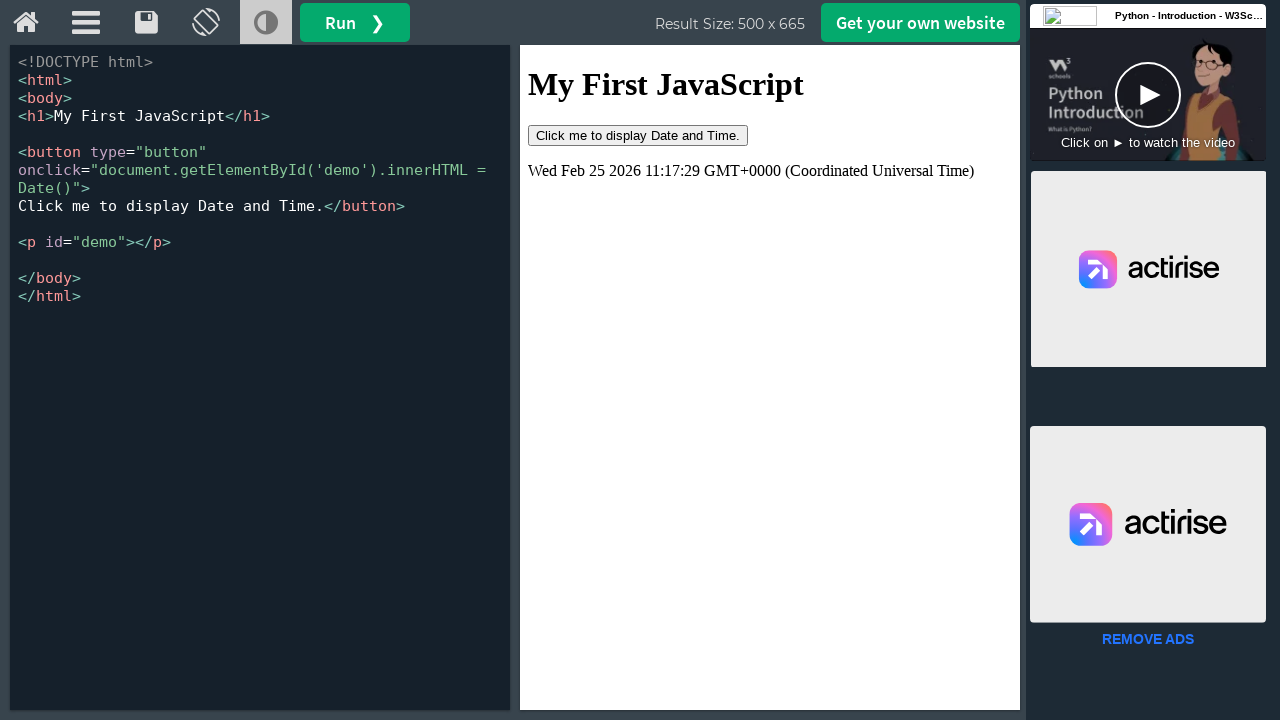

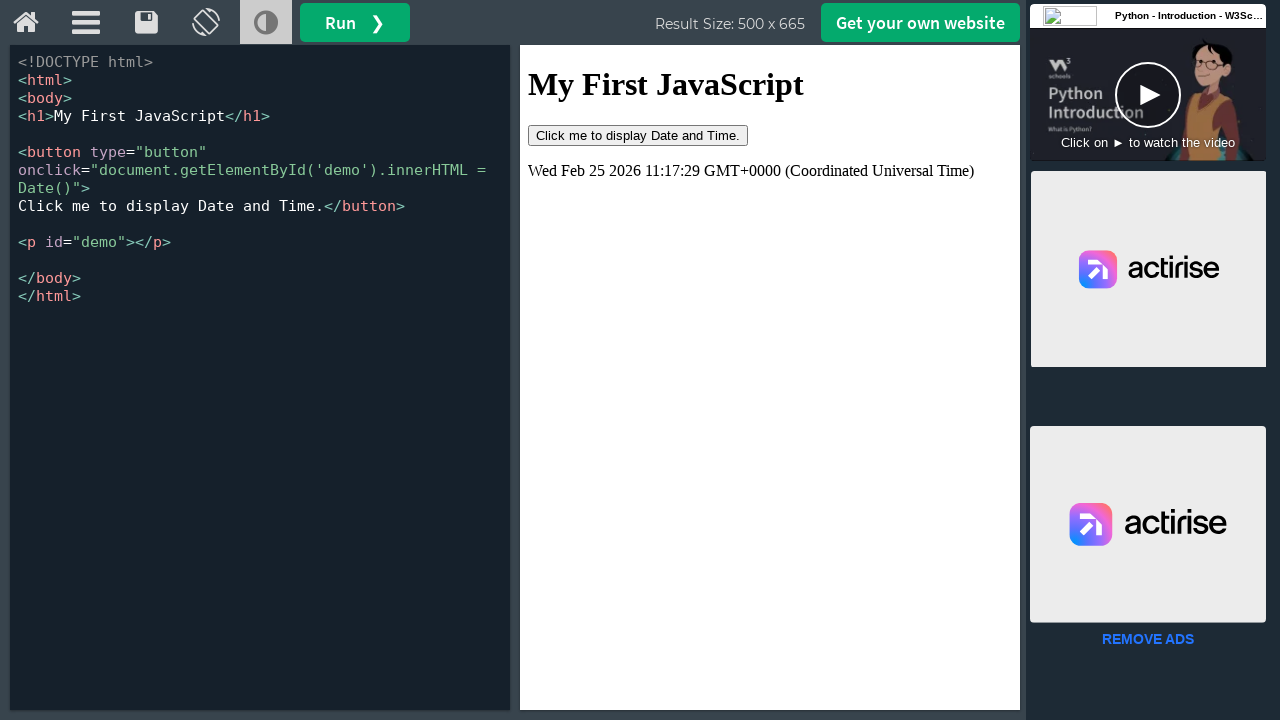